Navigates to the Danube webshop homepage and takes a screenshot to verify the page loads correctly

Starting URL: https://danube-webshop.herokuapp.com/

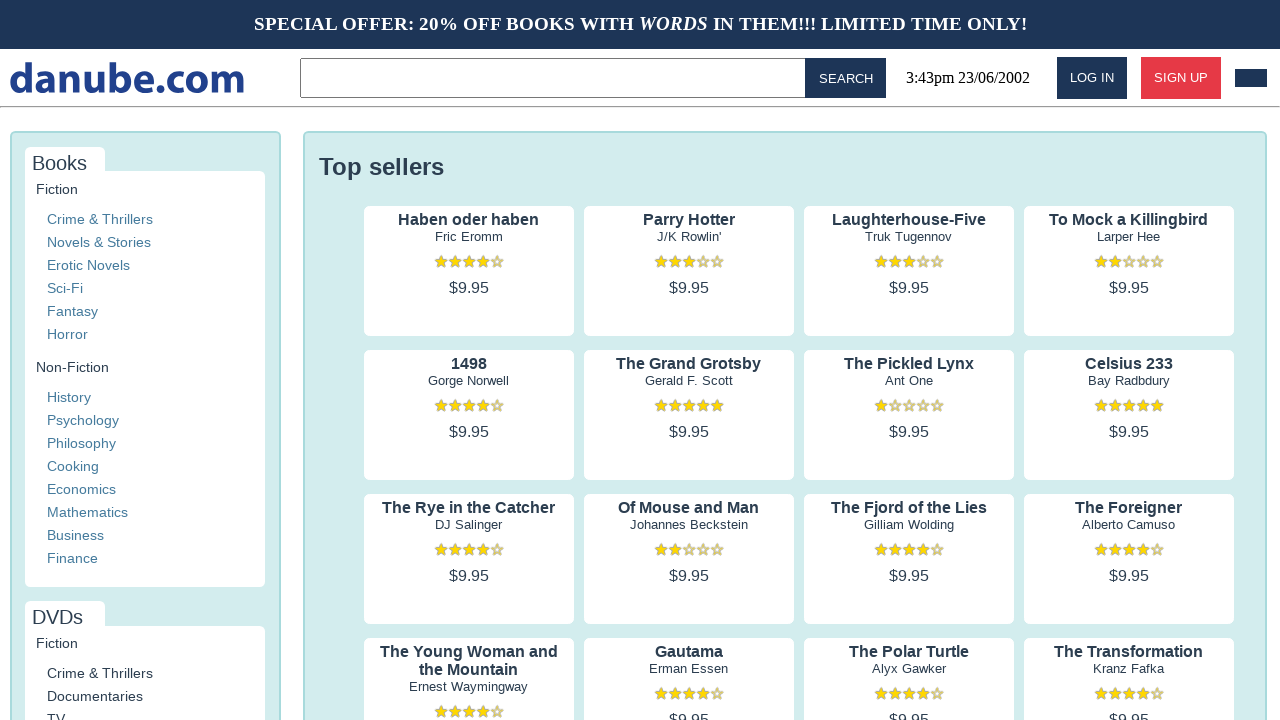

Set viewport size to 1200x800
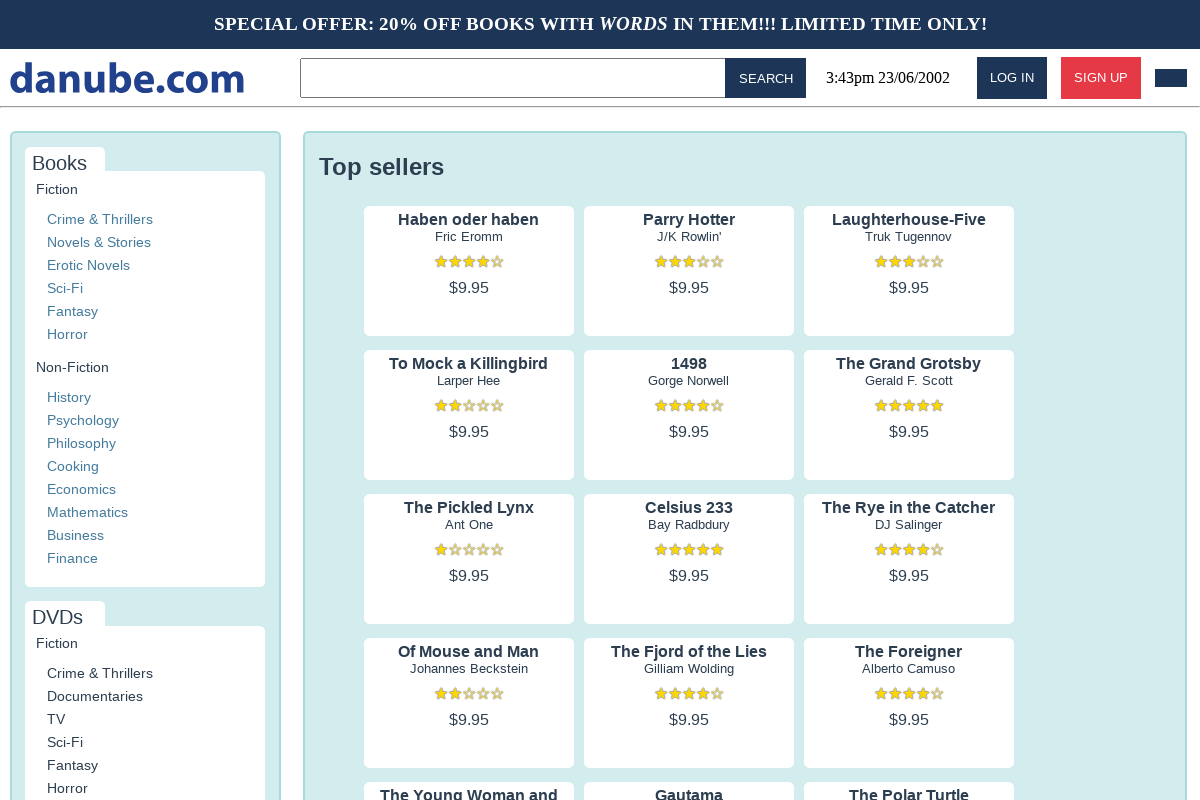

Waited for page to load (networkidle state)
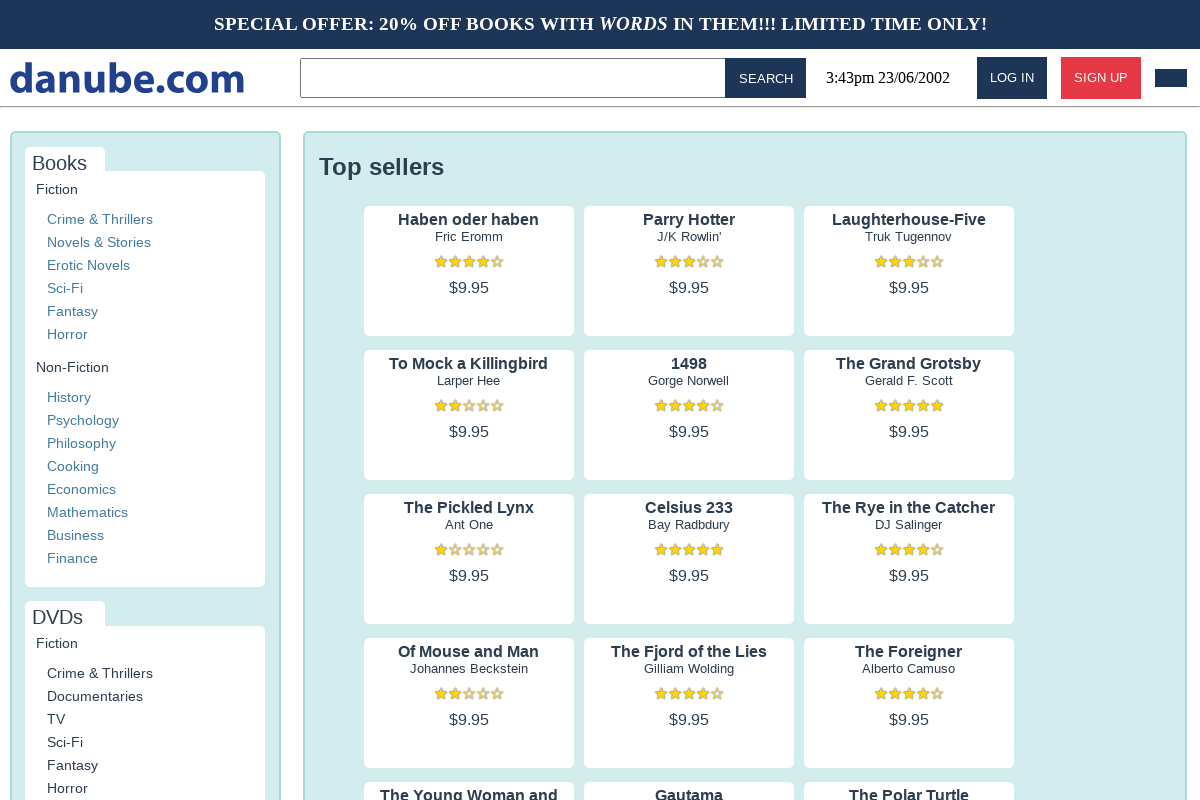

Danube webshop homepage loaded successfully
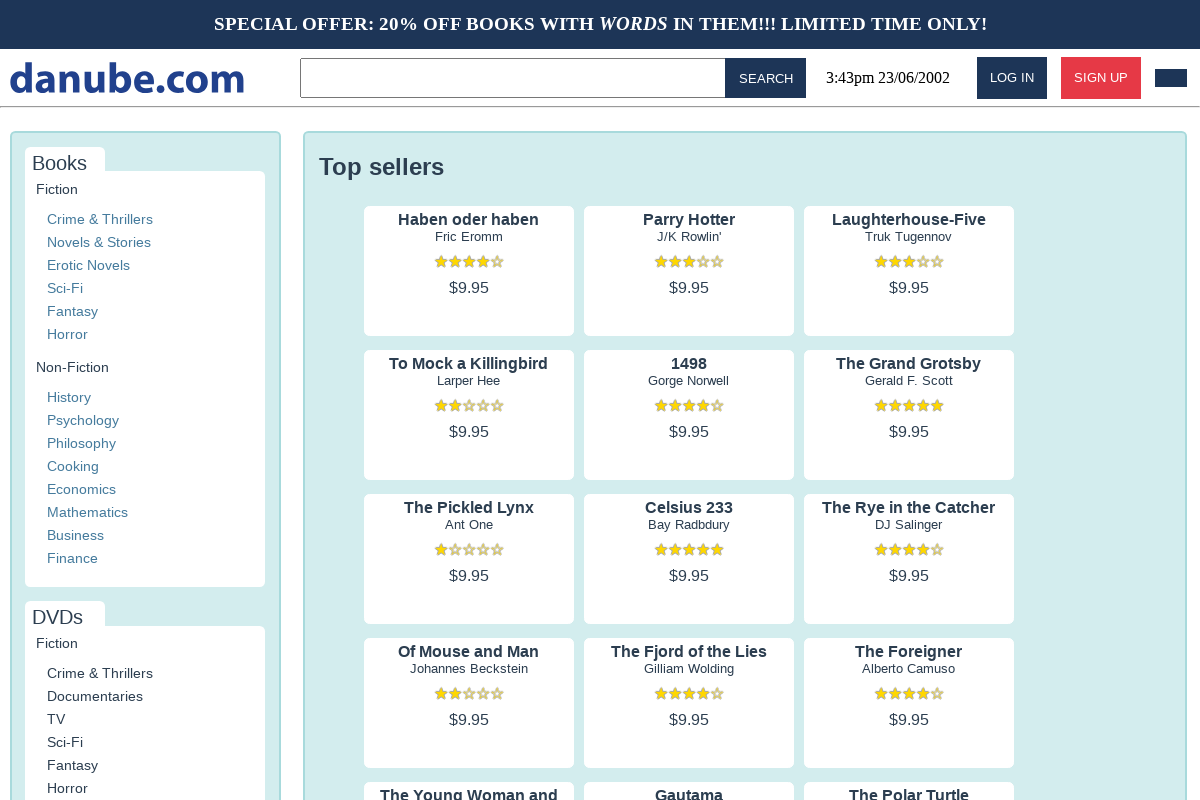

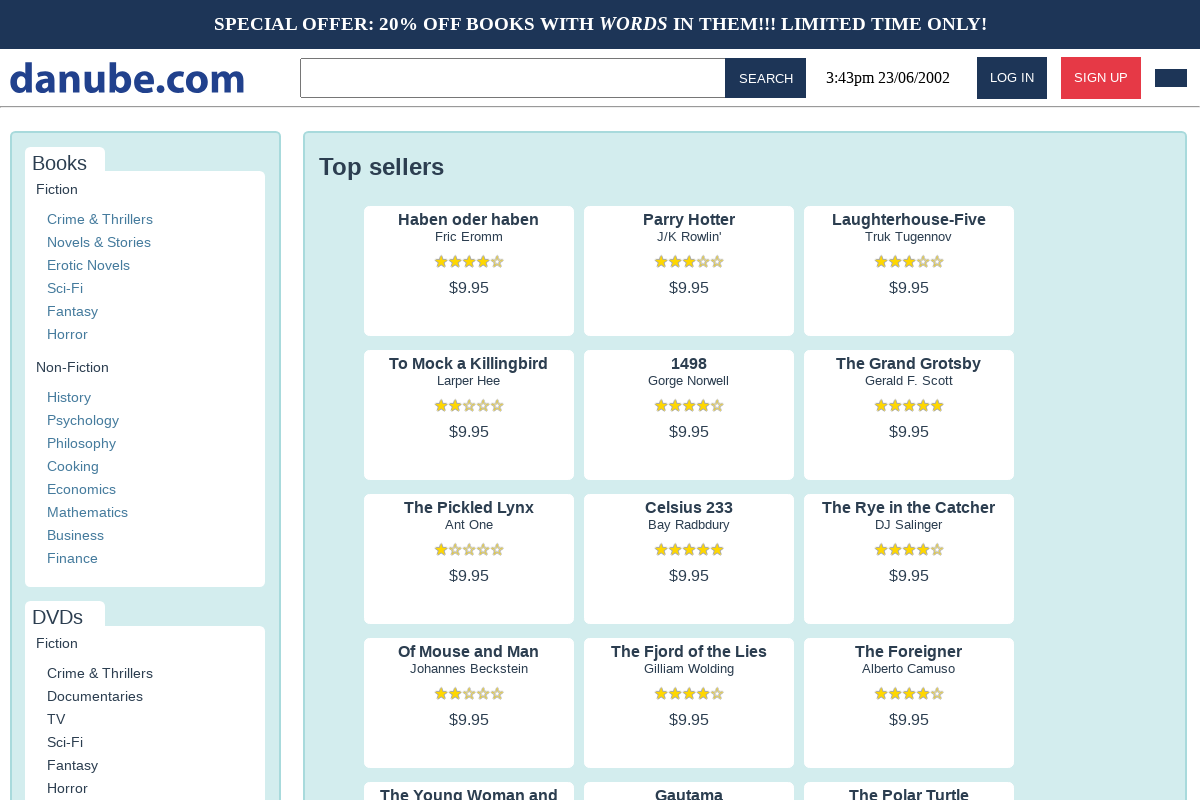